Calculates the sum of two numbers displayed on the page, selects the result from a dropdown, and submits the form

Starting URL: http://suninjuly.github.io/selects2.html

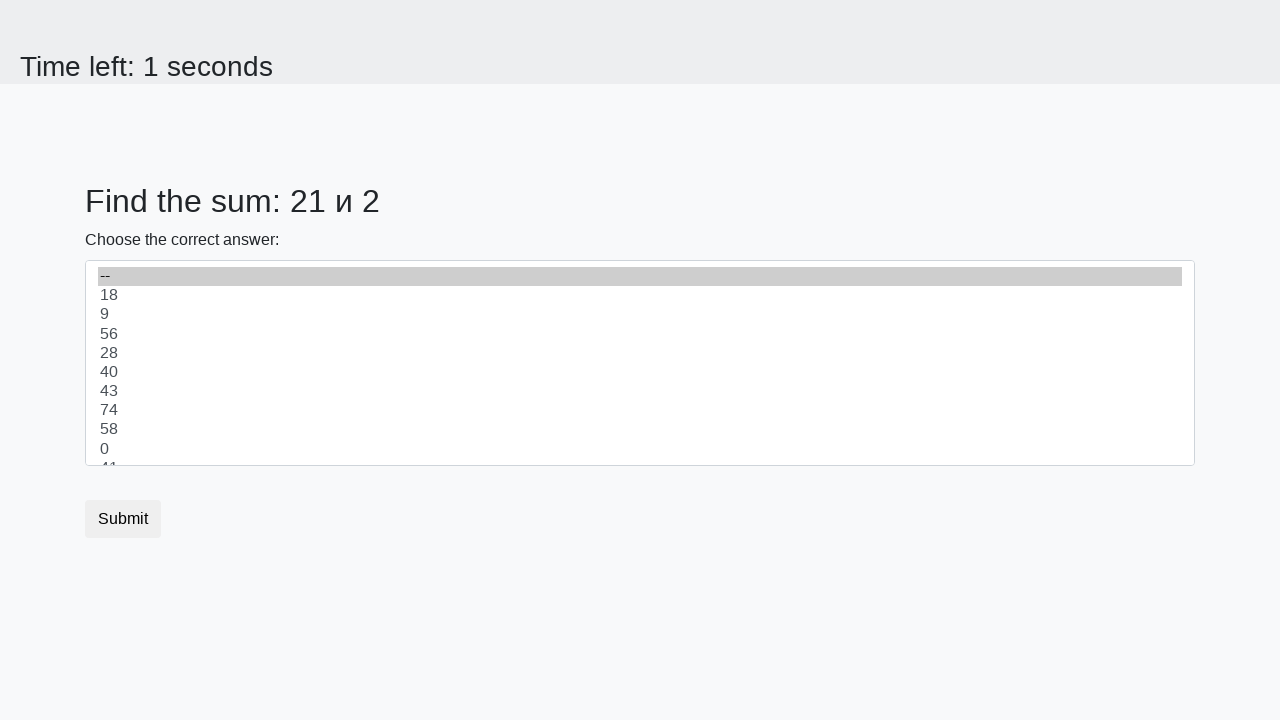

Retrieved first number from page
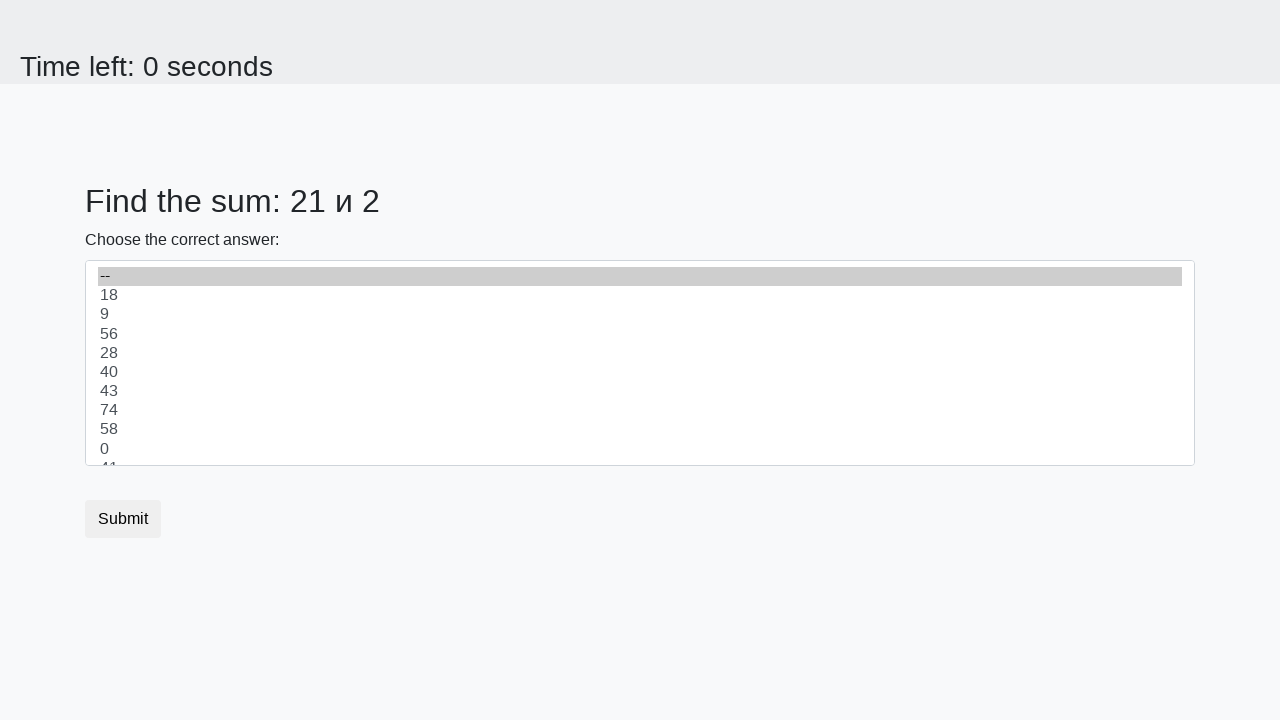

Retrieved second number from page
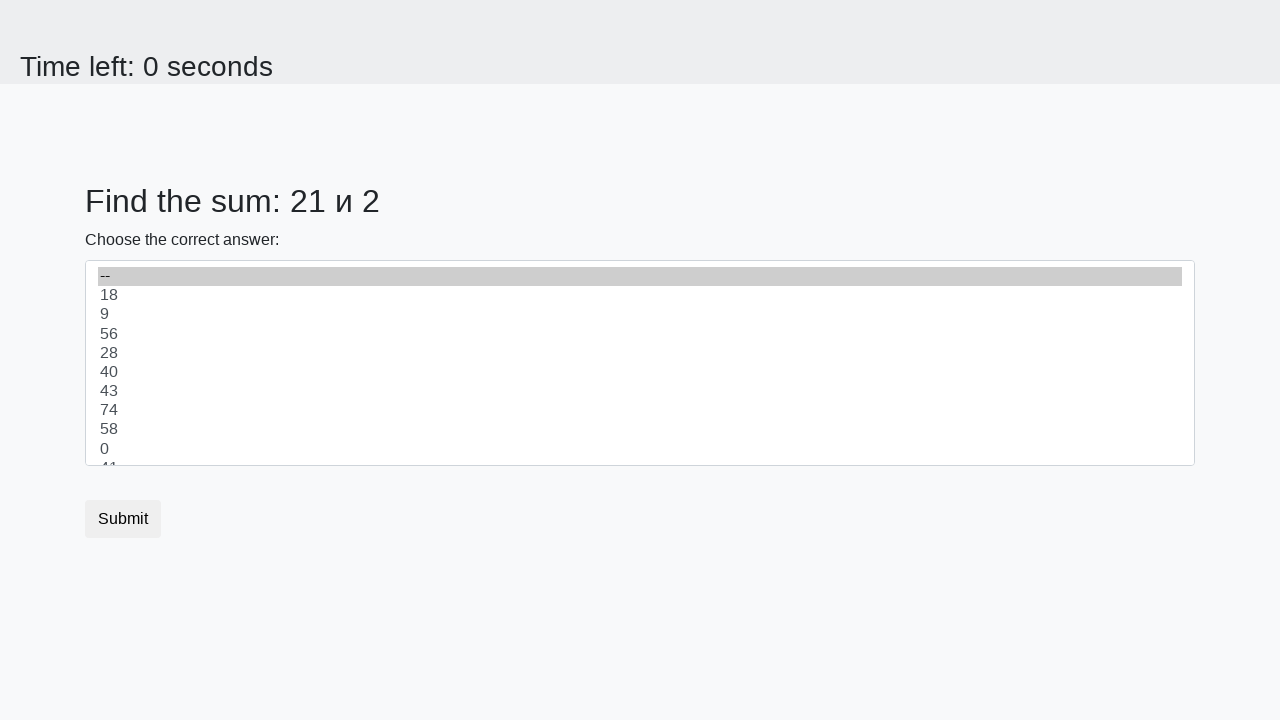

Calculated sum: 21 + 2 = 23
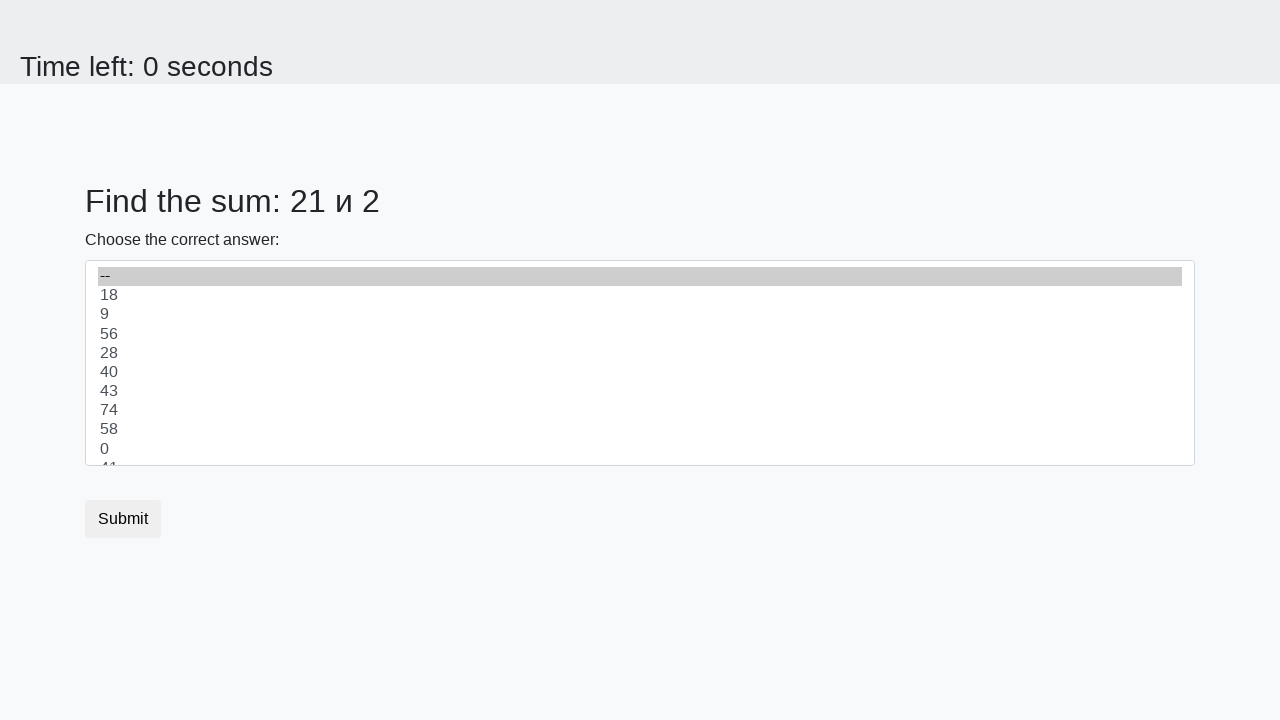

Selected calculated sum (23) from dropdown on select
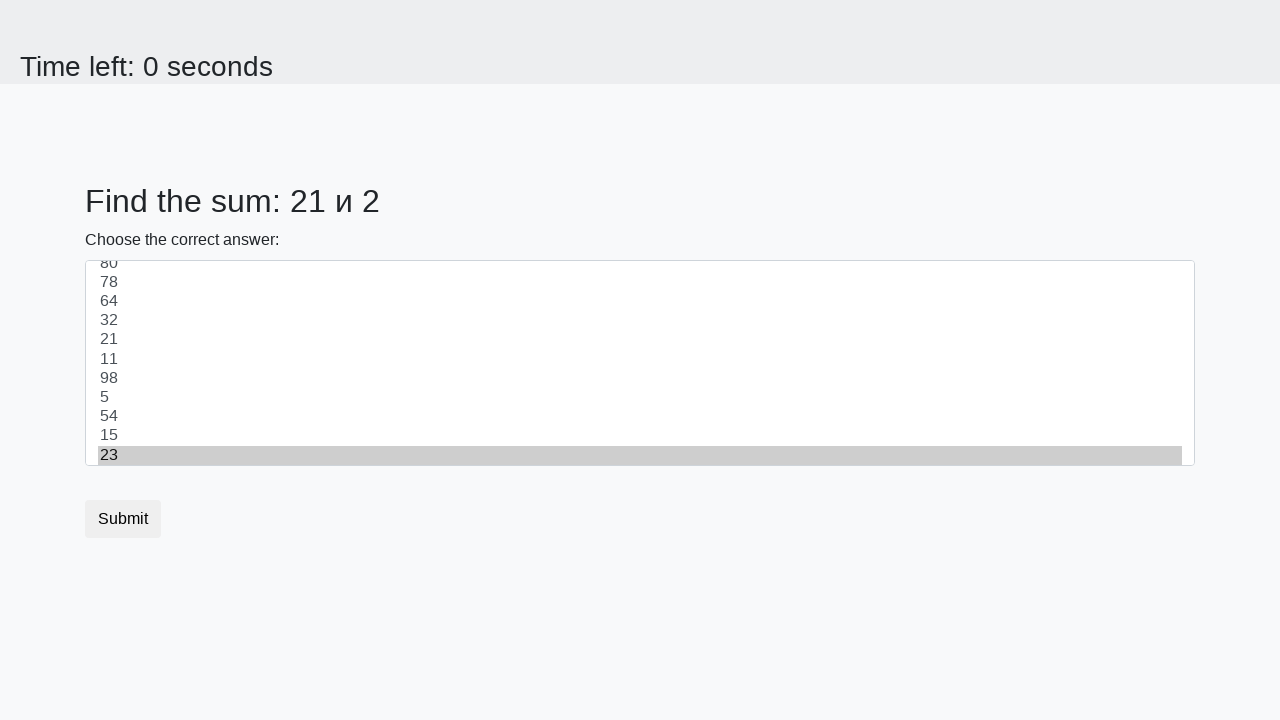

Clicked submit button to submit the form at (123, 519) on button
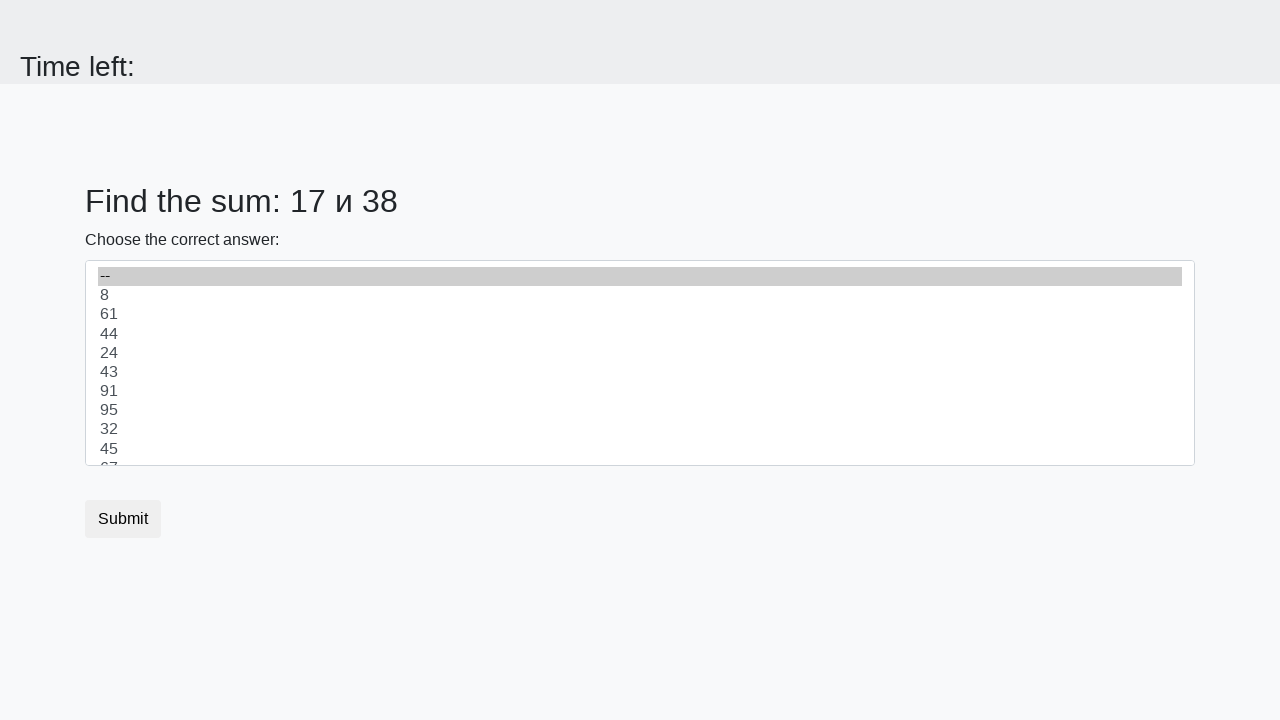

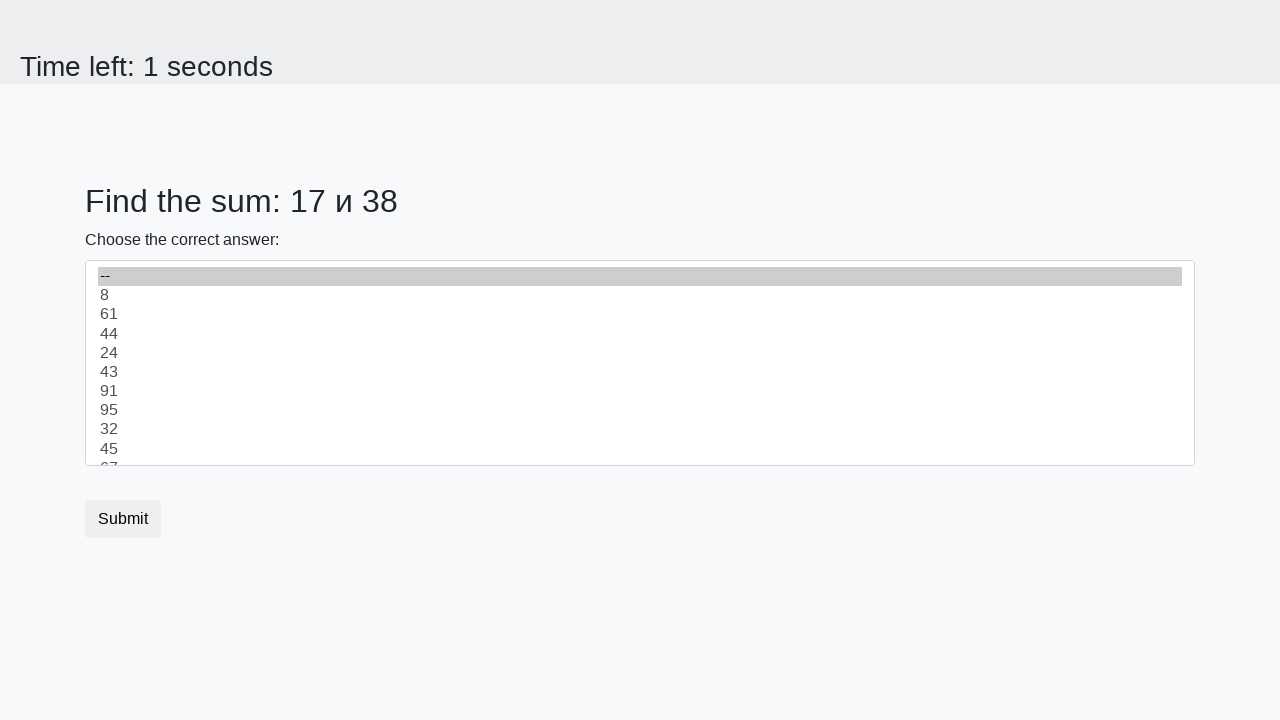